Tests that entered text is trimmed when editing a todo item.

Starting URL: https://demo.playwright.dev/todomvc

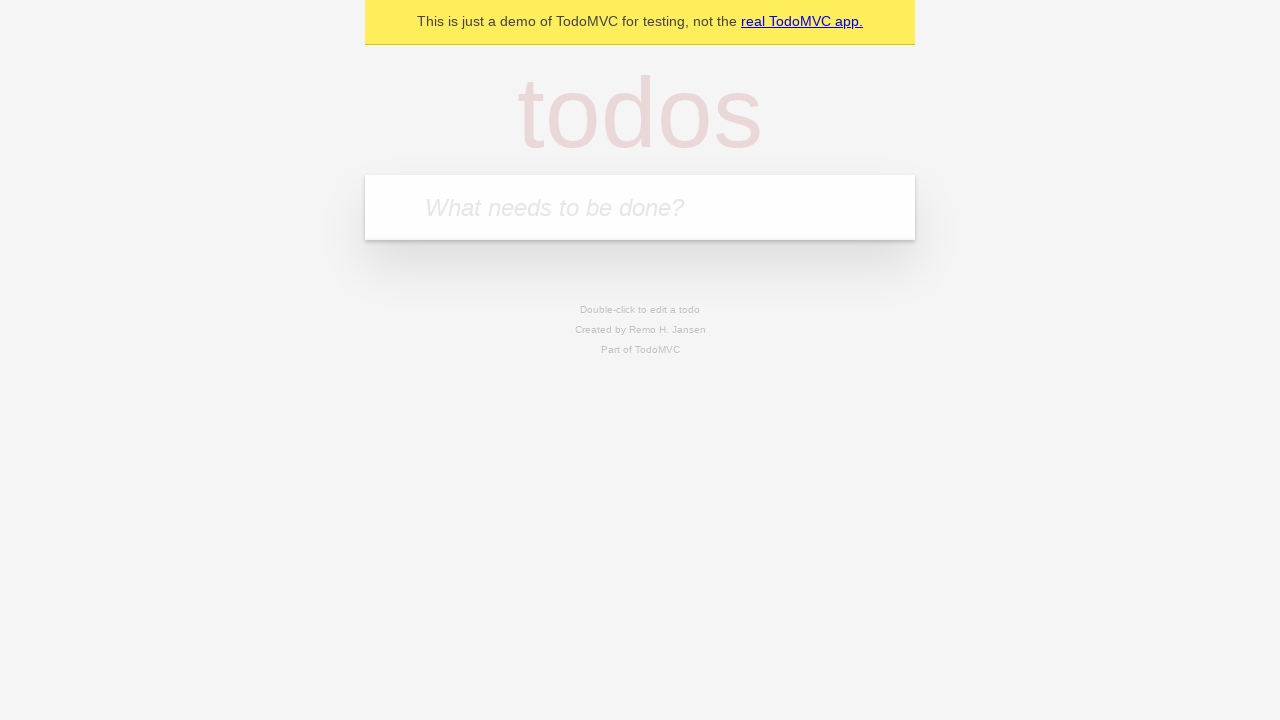

Filled todo input with 'buy some cheese' on internal:attr=[placeholder="What needs to be done?"i]
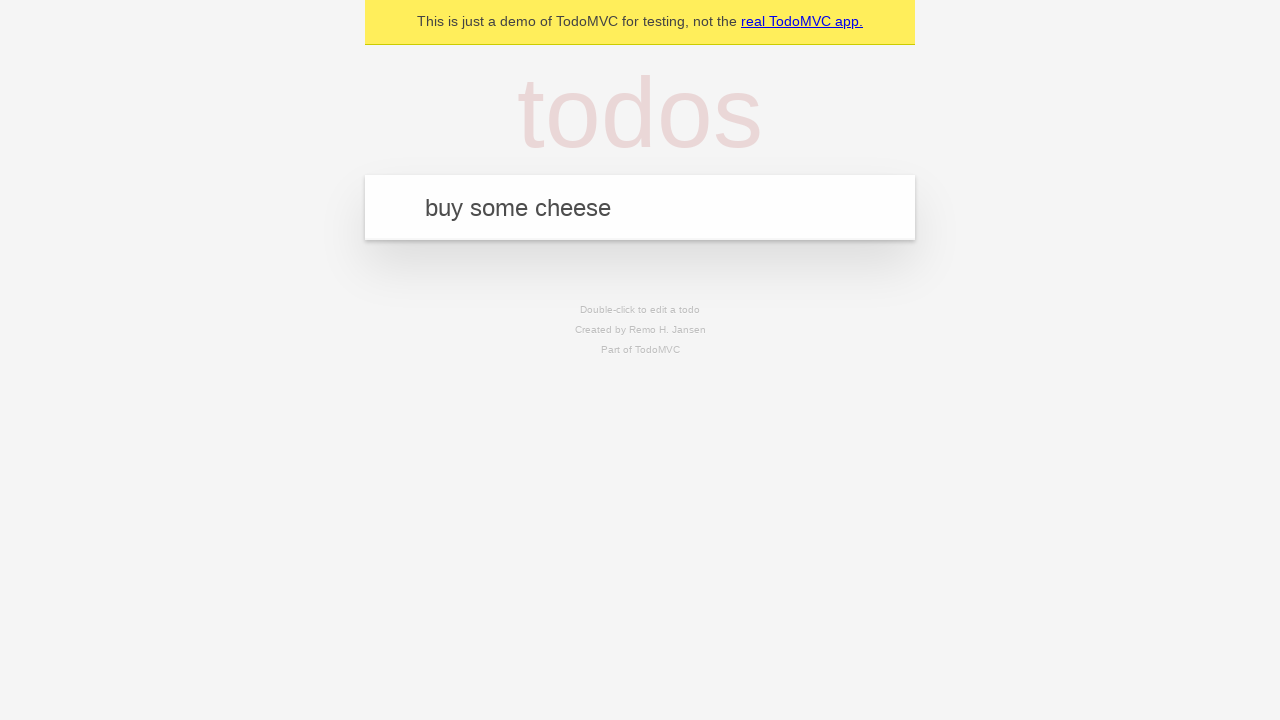

Pressed Enter to create first todo on internal:attr=[placeholder="What needs to be done?"i]
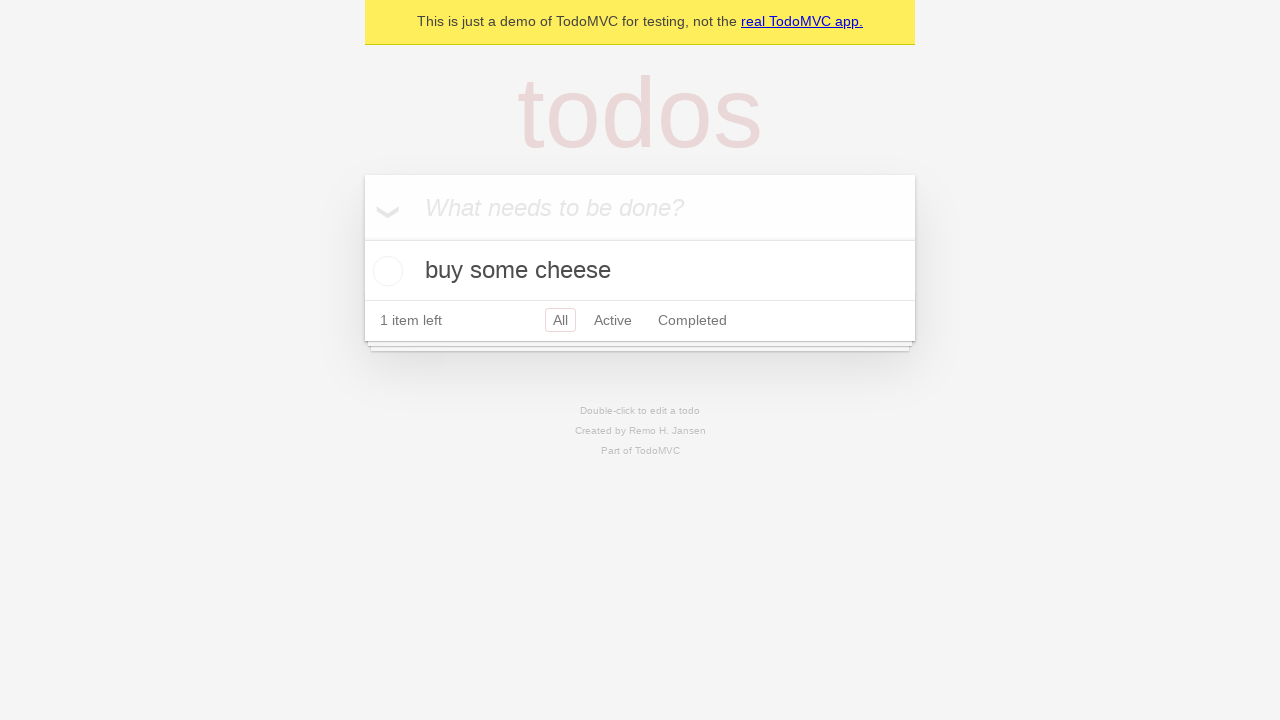

Filled todo input with 'feed the cat' on internal:attr=[placeholder="What needs to be done?"i]
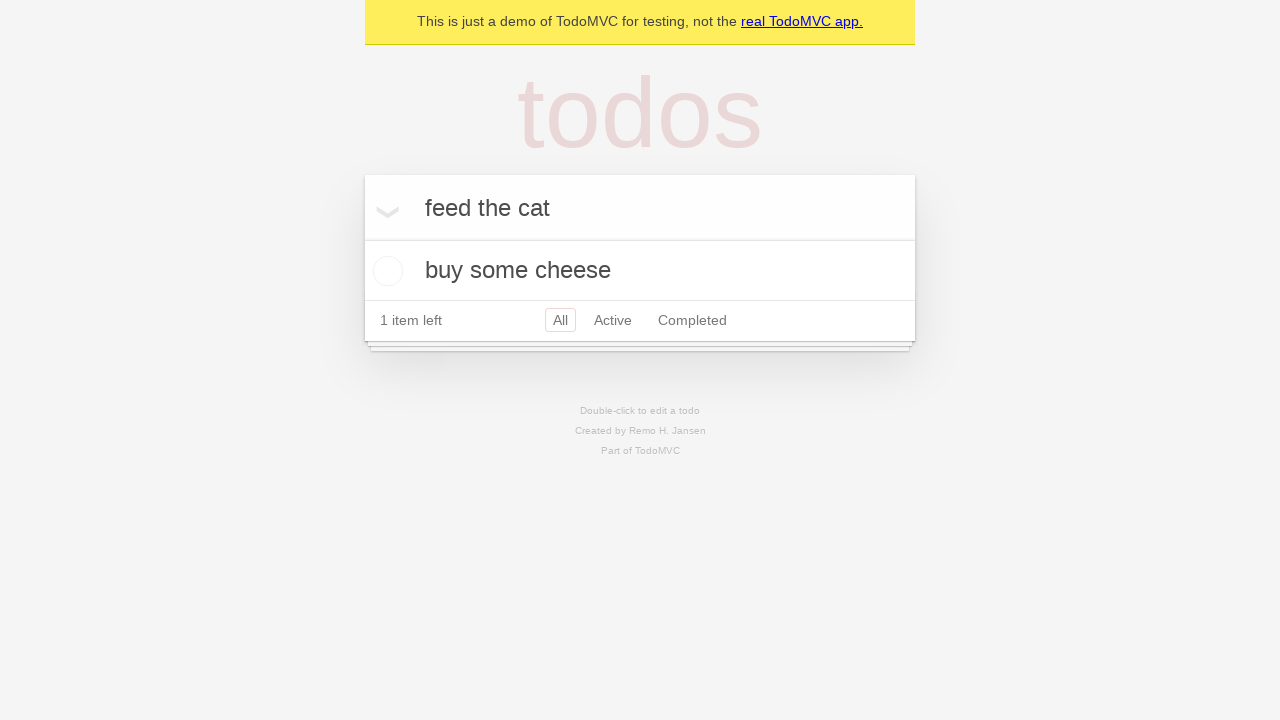

Pressed Enter to create second todo on internal:attr=[placeholder="What needs to be done?"i]
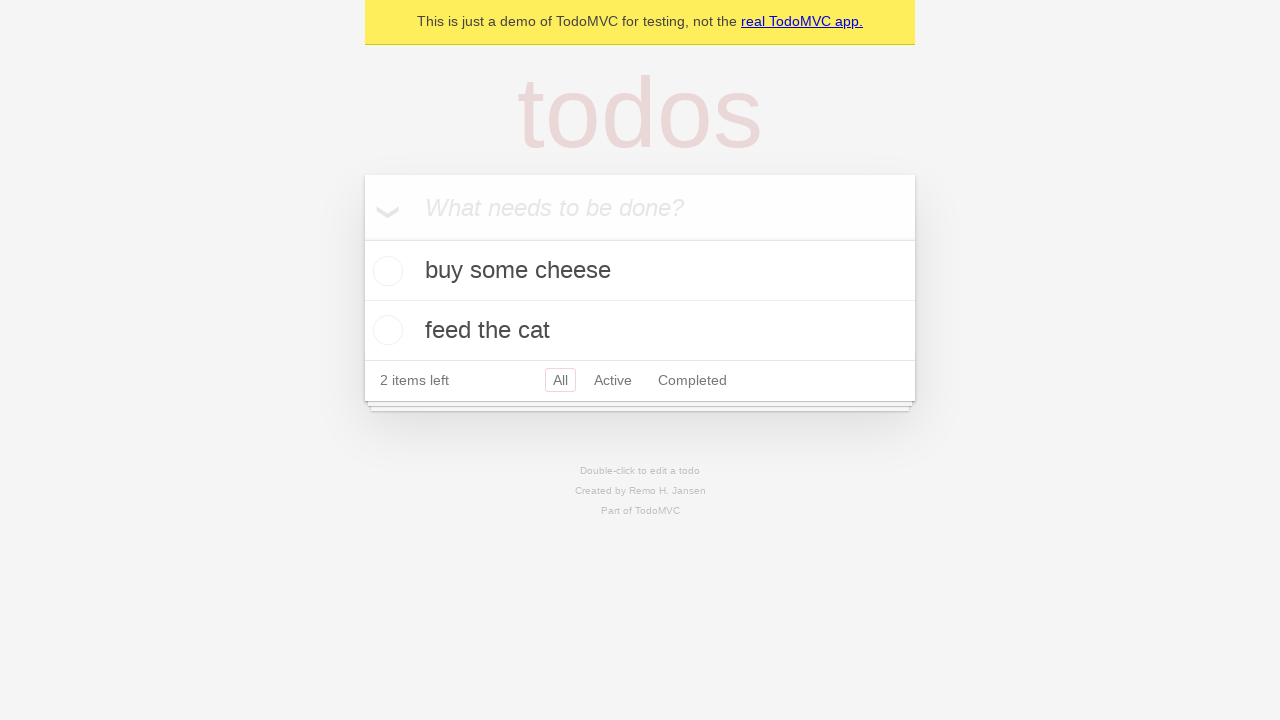

Filled todo input with 'book a doctors appointment' on internal:attr=[placeholder="What needs to be done?"i]
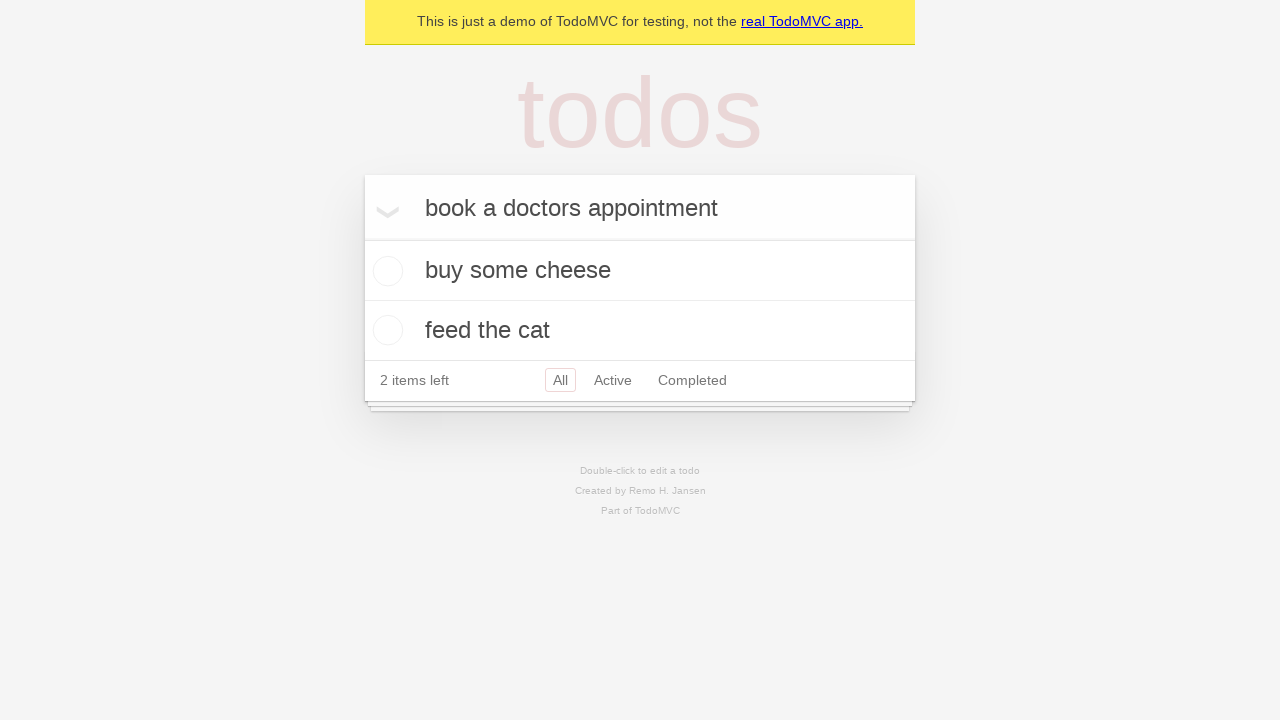

Pressed Enter to create third todo on internal:attr=[placeholder="What needs to be done?"i]
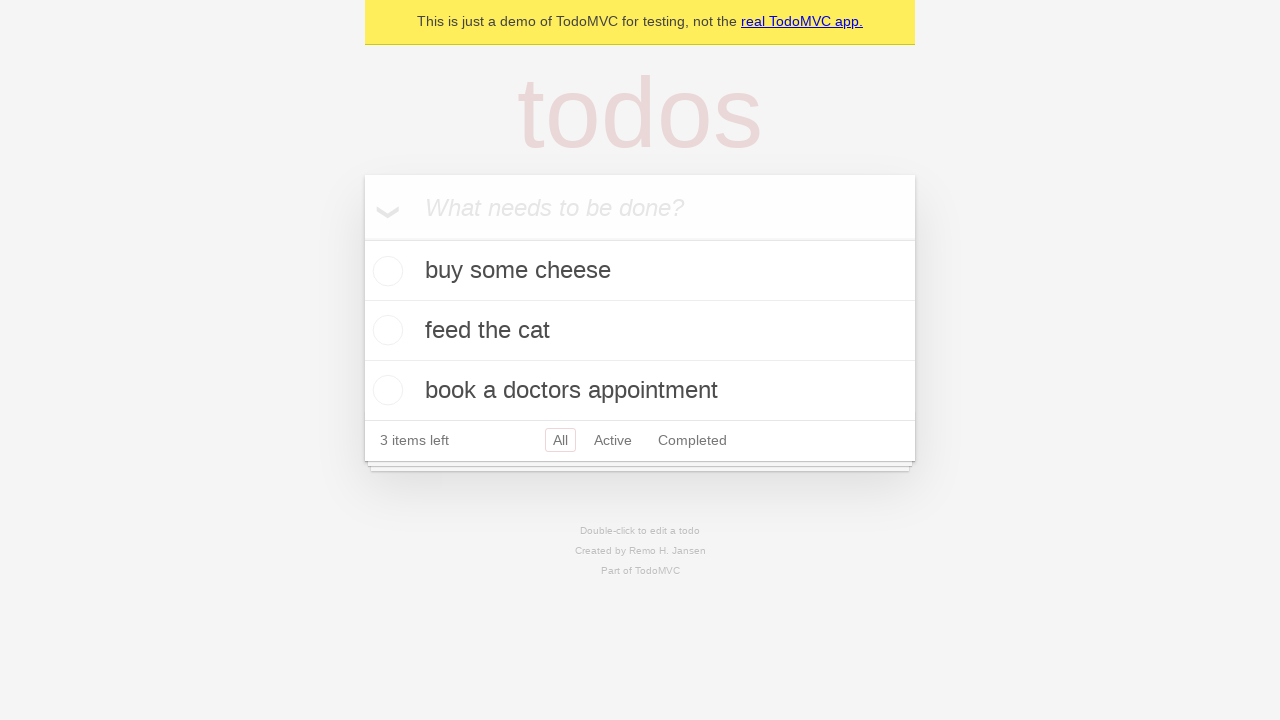

Double-clicked second todo item to enter edit mode at (640, 331) on .todo-list li >> nth=1
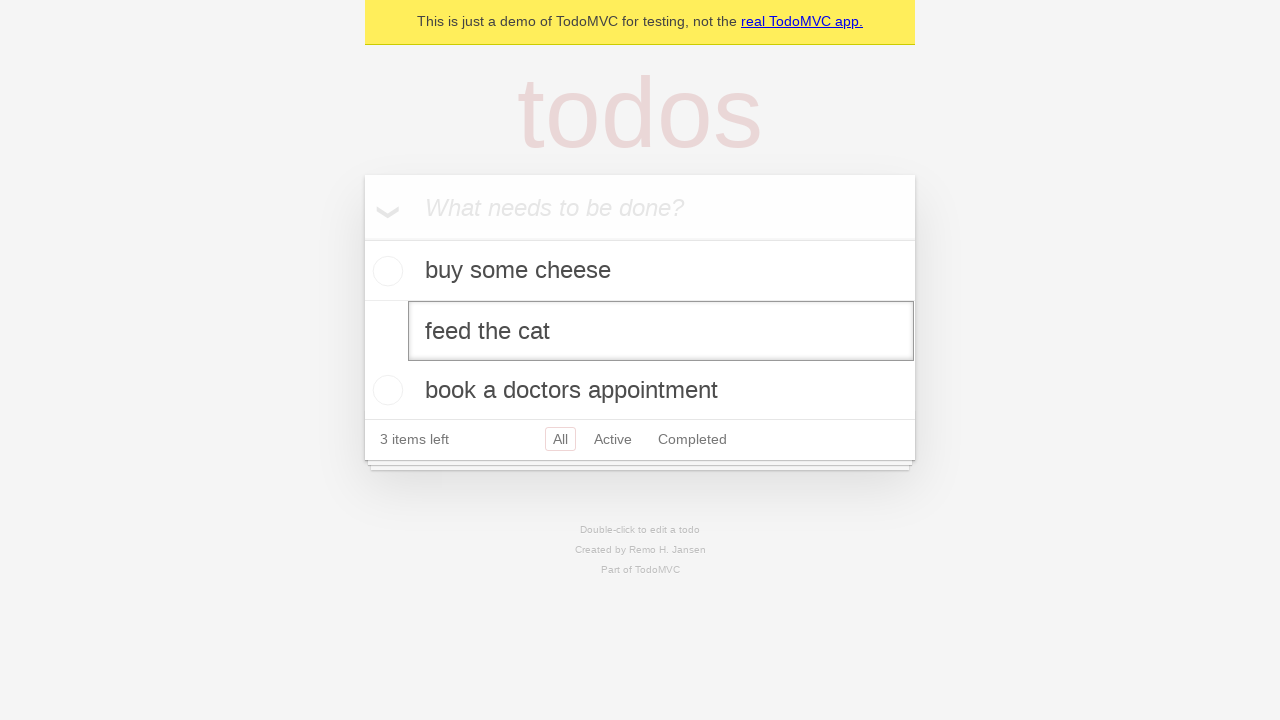

Filled edit field with 'buy some sausages' surrounded by whitespace on .todo-list li >> nth=1 >> .edit
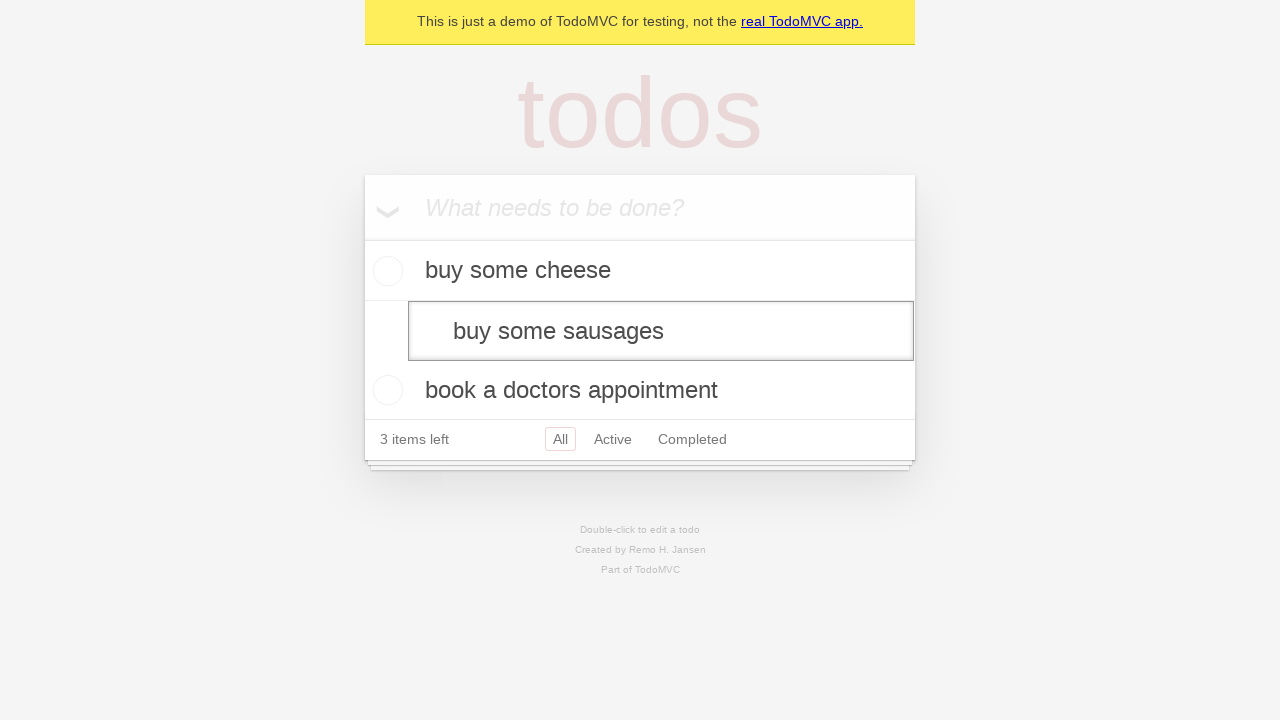

Pressed Enter to save edited todo, whitespace should be trimmed on .todo-list li >> nth=1 >> .edit
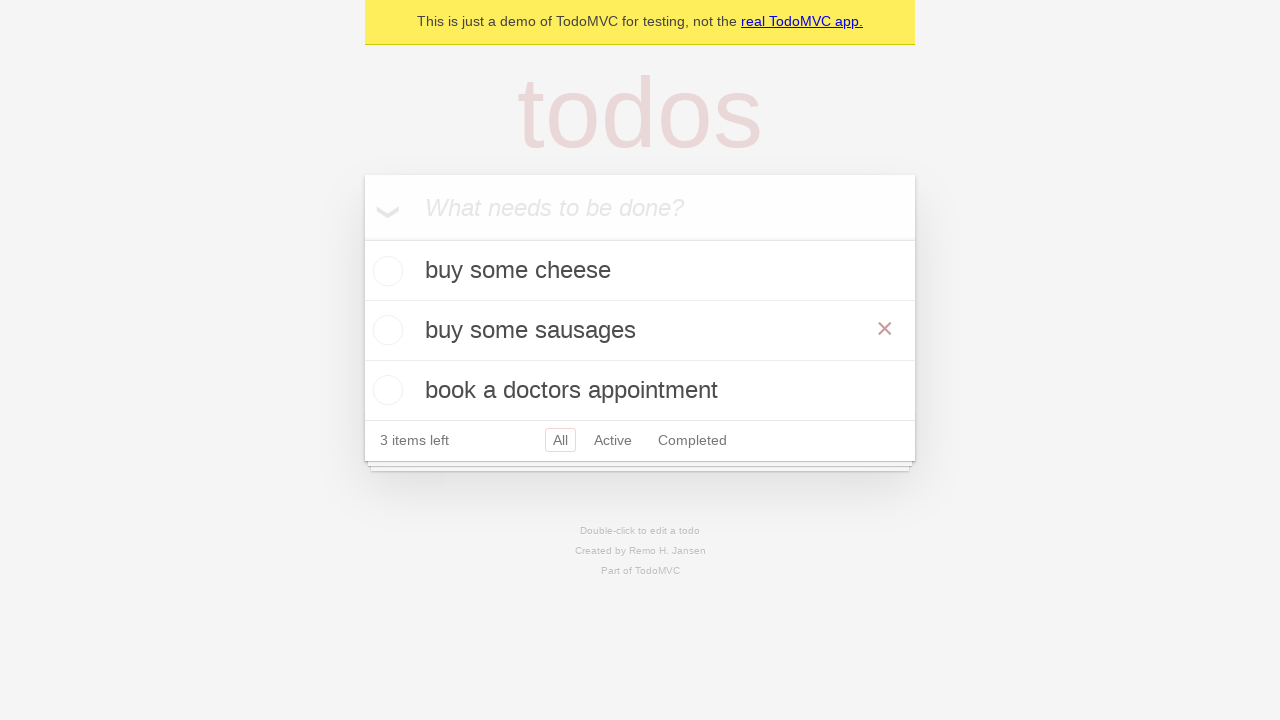

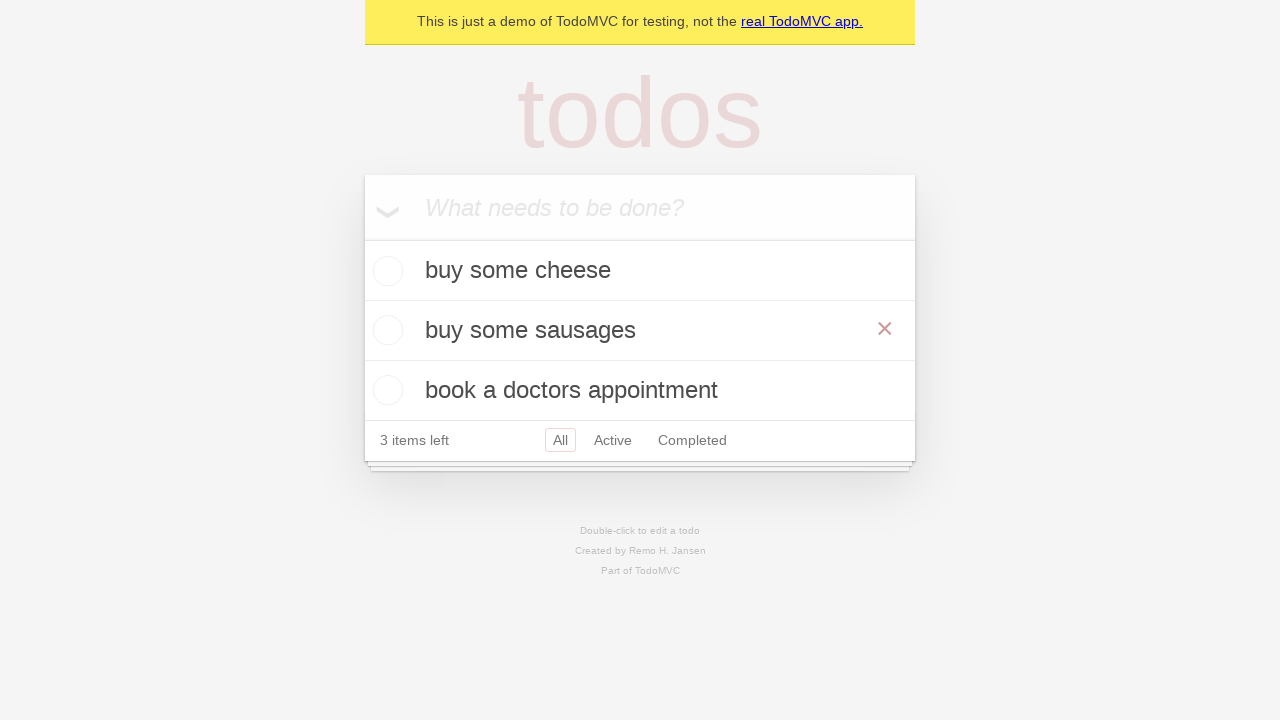